Tests navigation to the Recursos section by clicking the Recursos link in the header and verifying the page redirects correctly.

Starting URL: https://www.freerangetesters.com

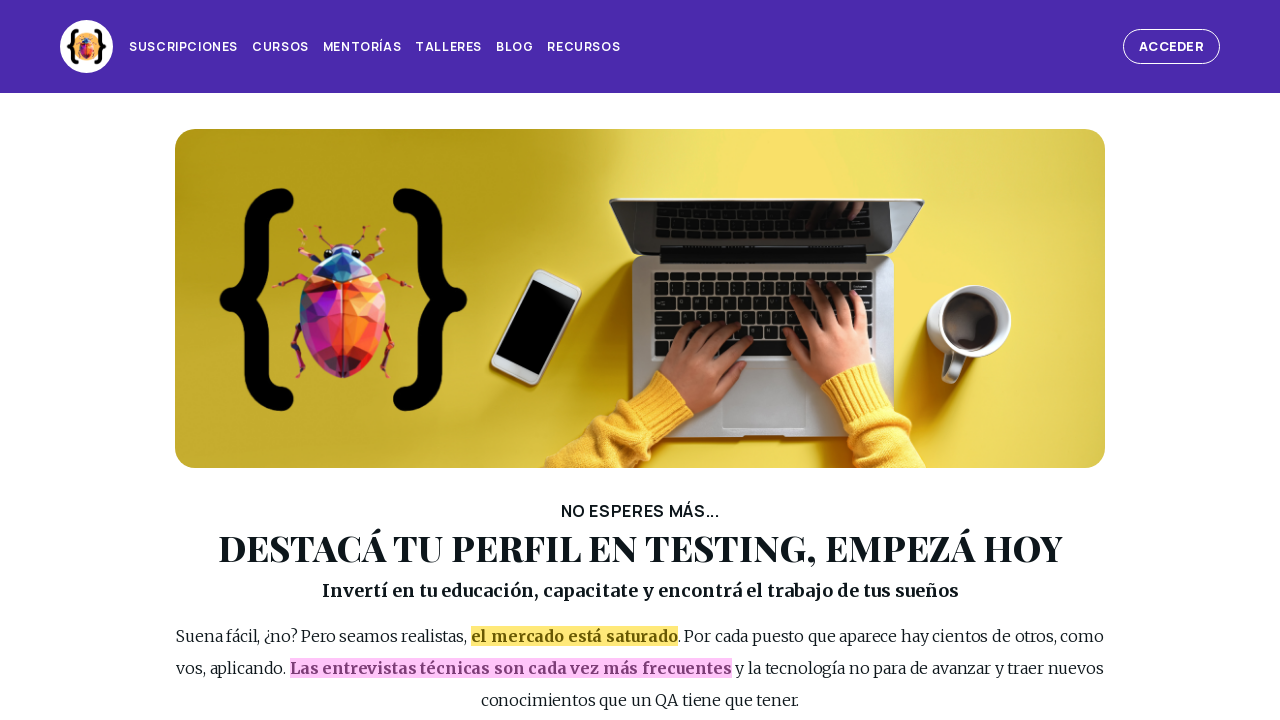

Main page loaded (DOM content ready)
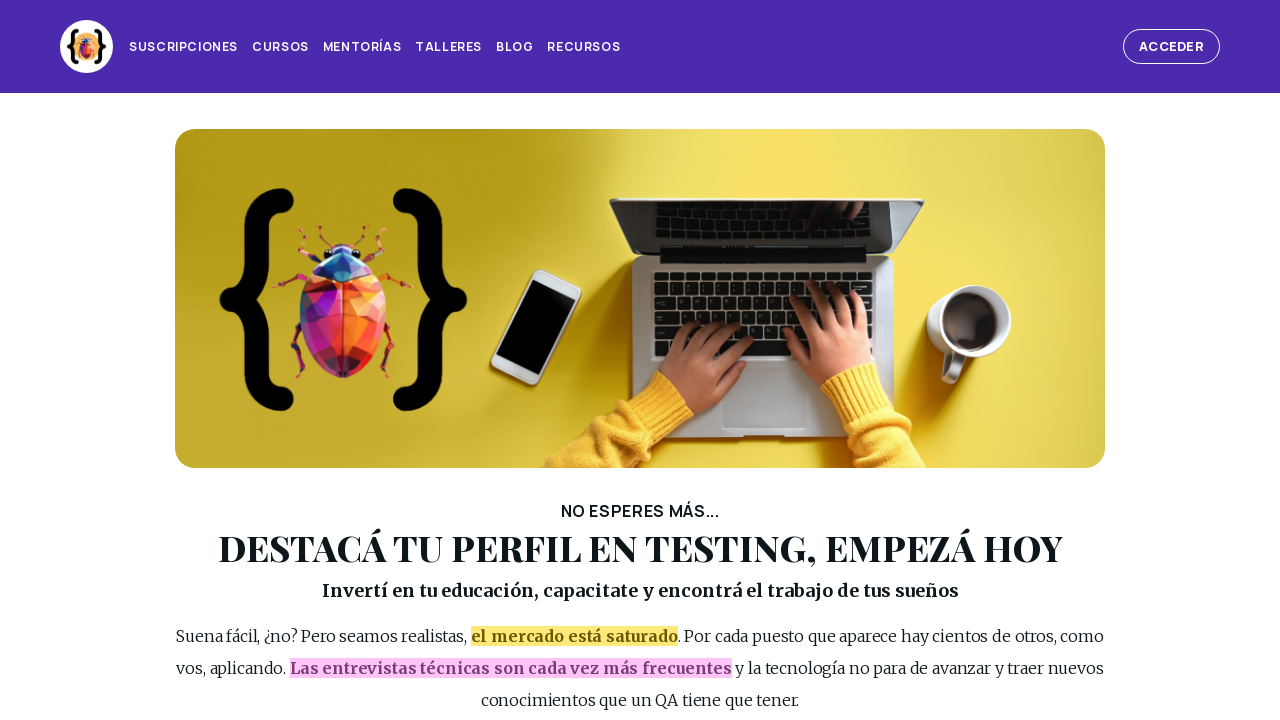

Clicked 'Recursos' link in header at (584, 47) on #page_header >> internal:role=link[name="Recursos"s]
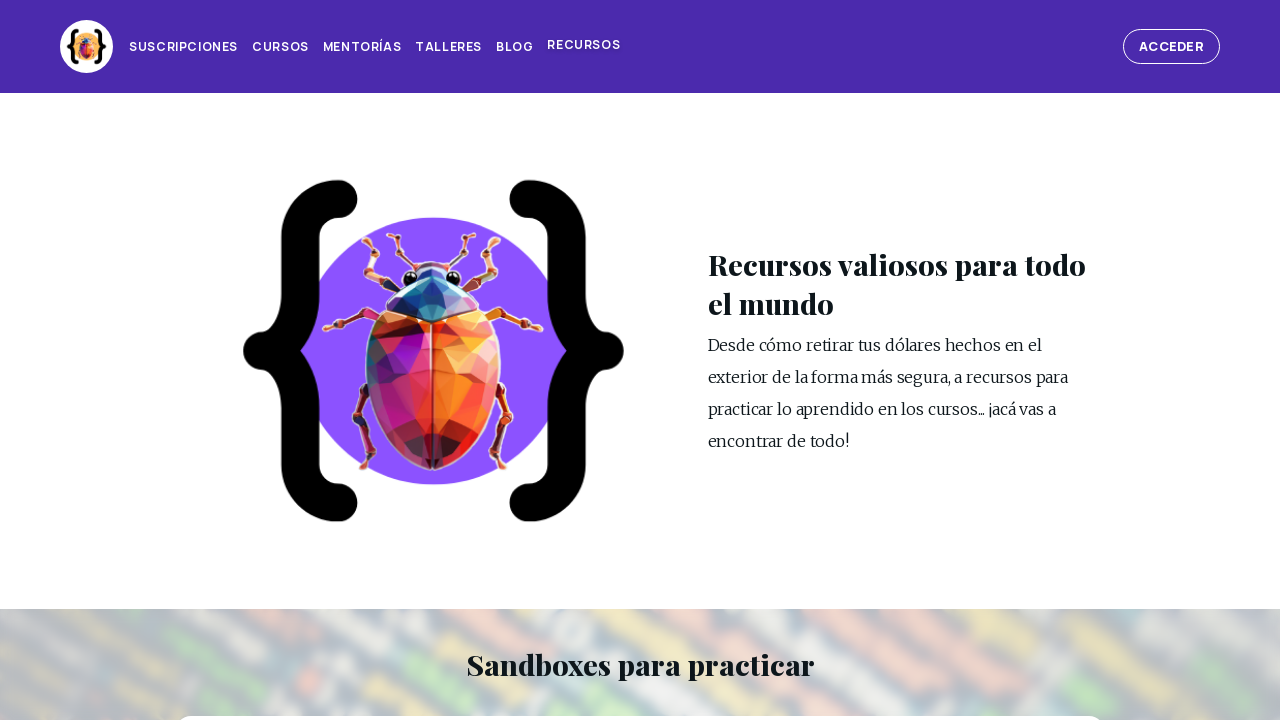

Successfully redirected to Recursos section
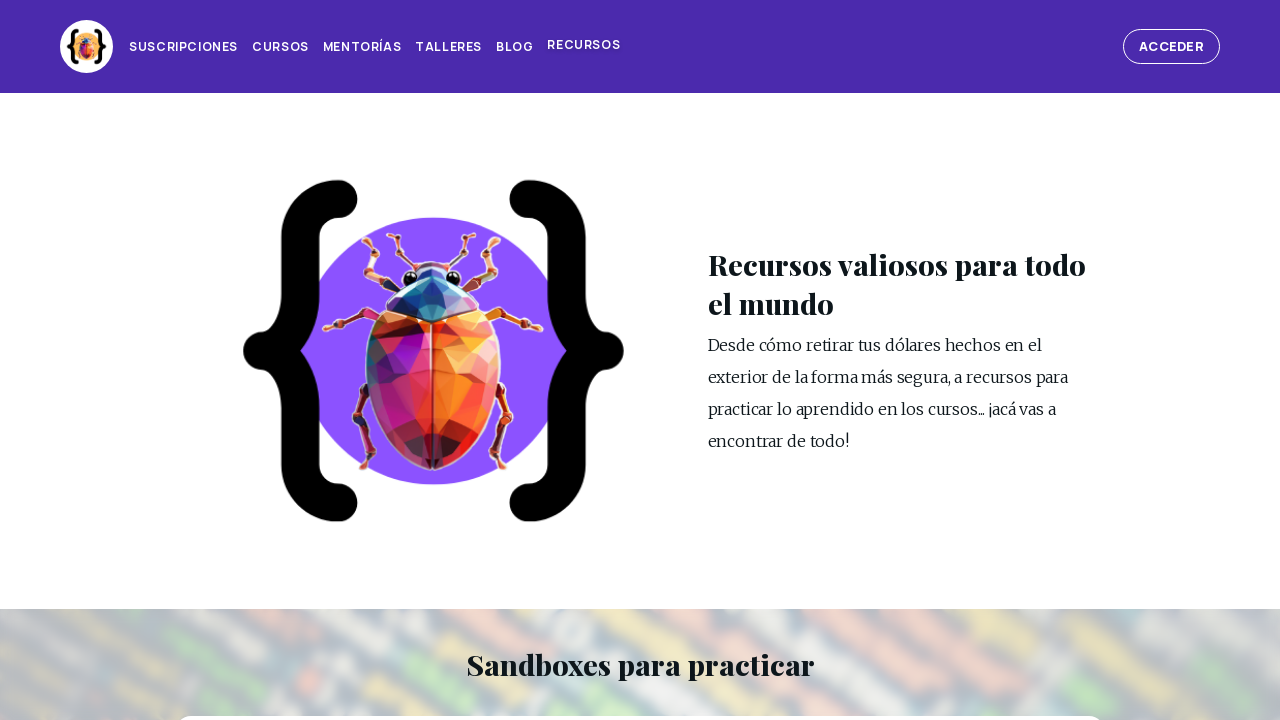

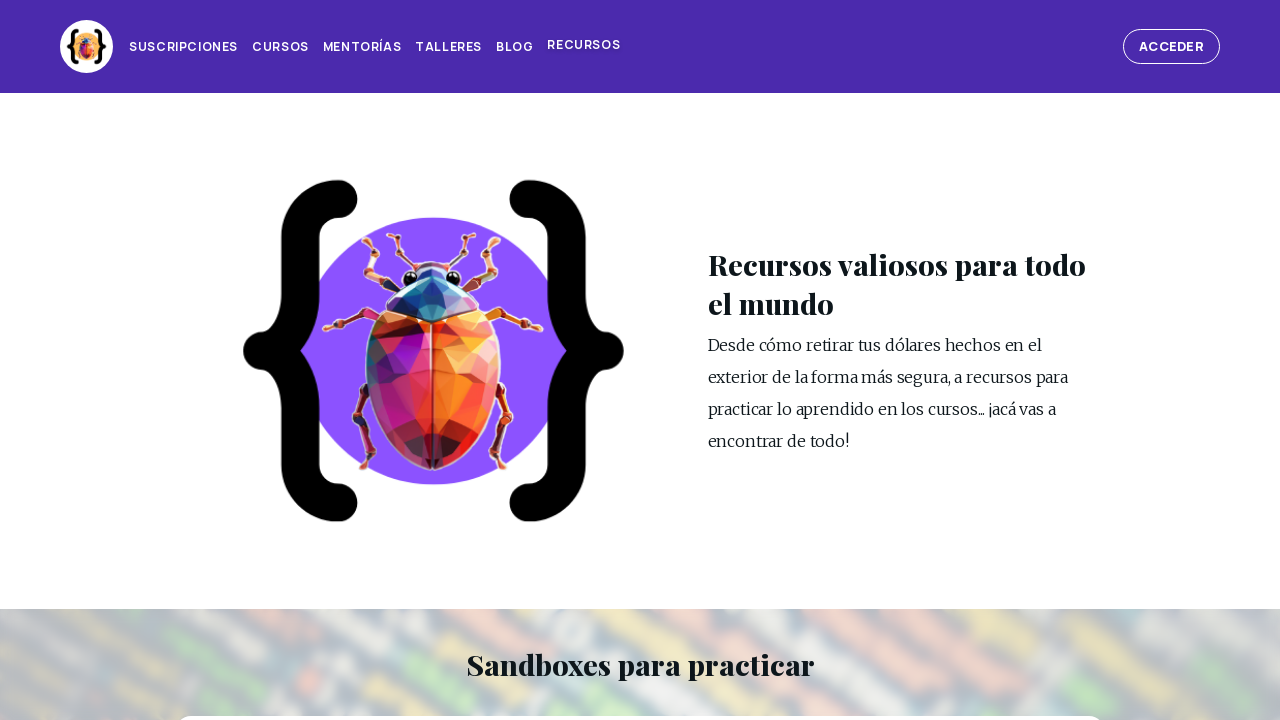